Tests clicking on Legal Notice link and verifying the legal notice page loads

Starting URL: https://www.thehartford.com/

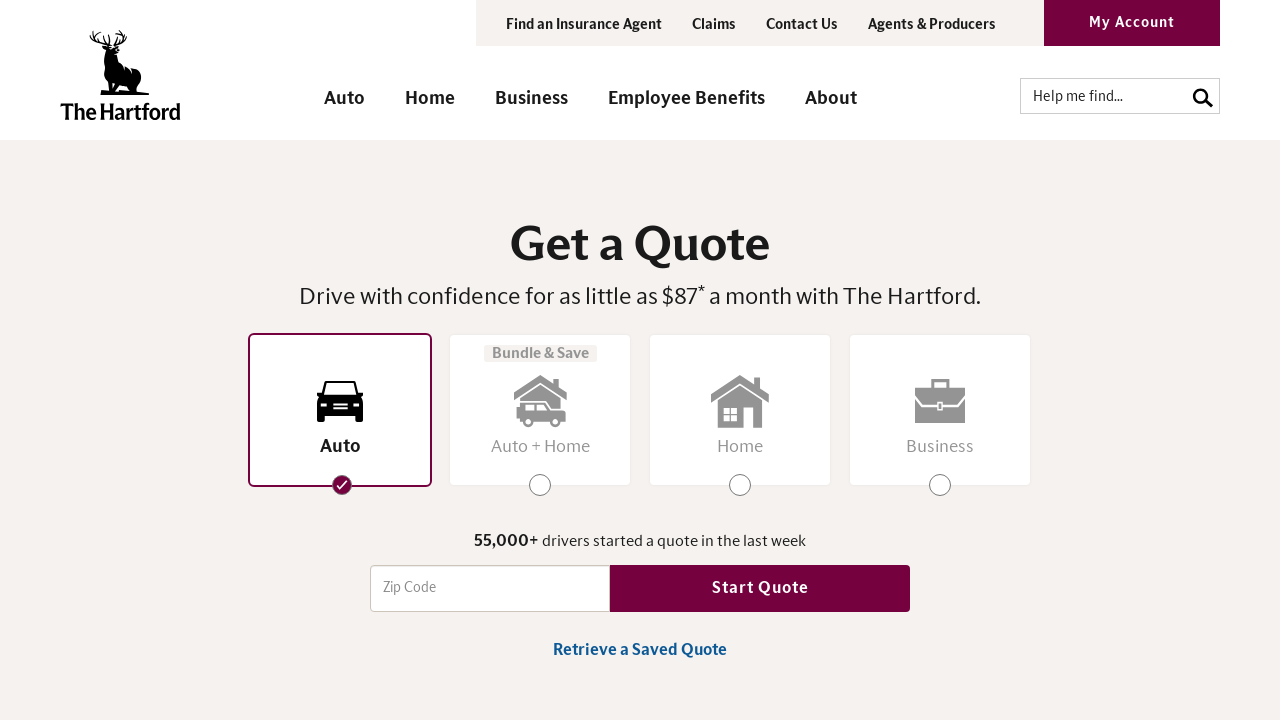

Clicked on Legal Notice link at (368, 617) on text="Legal Notice"
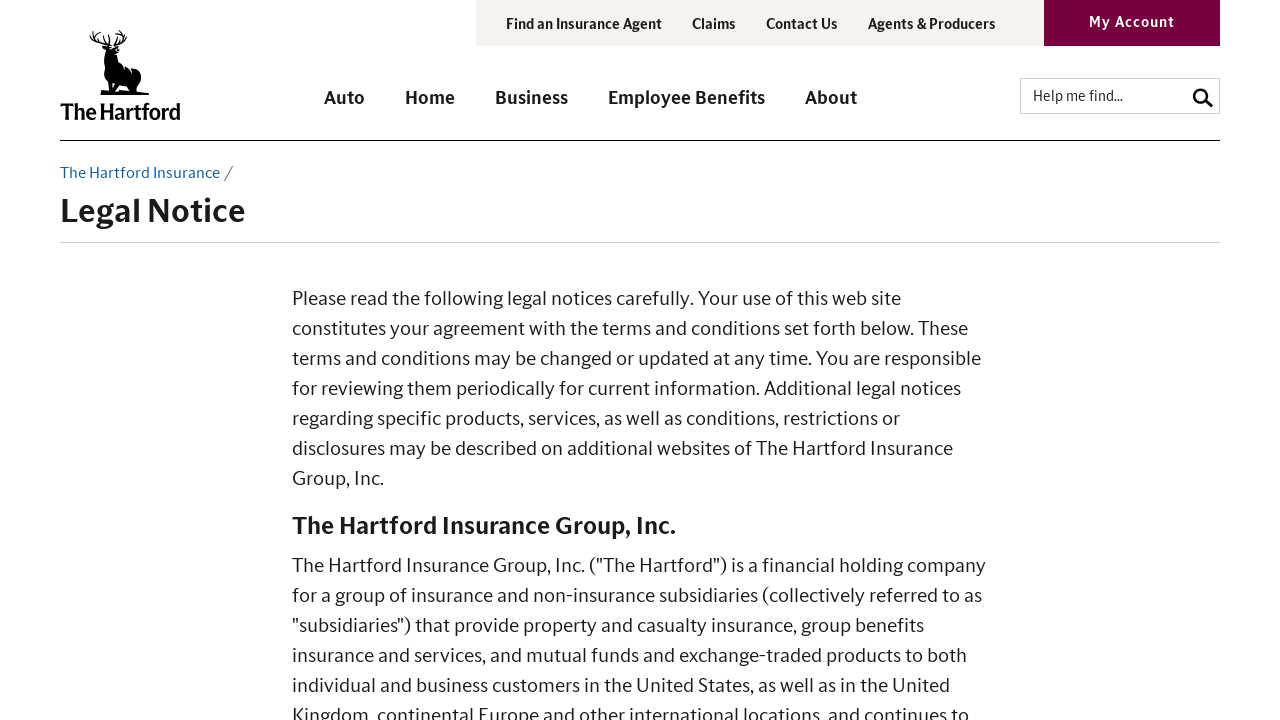

Legal Notice page loaded successfully
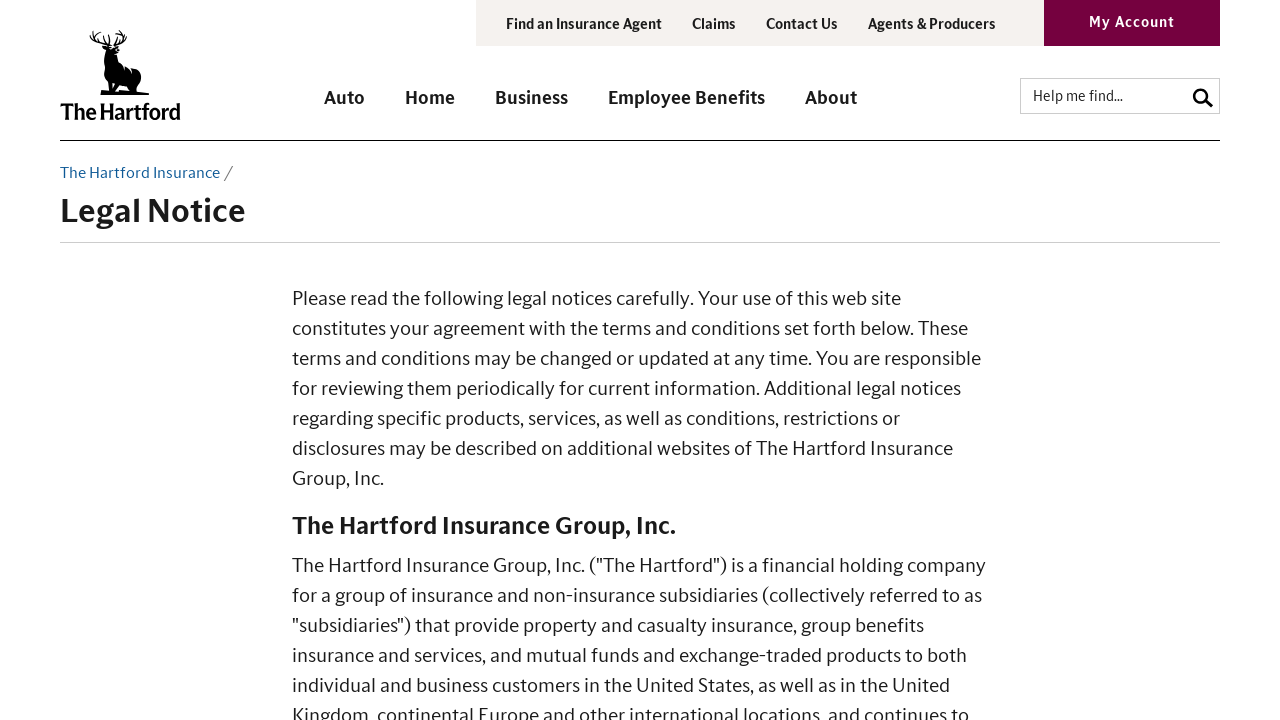

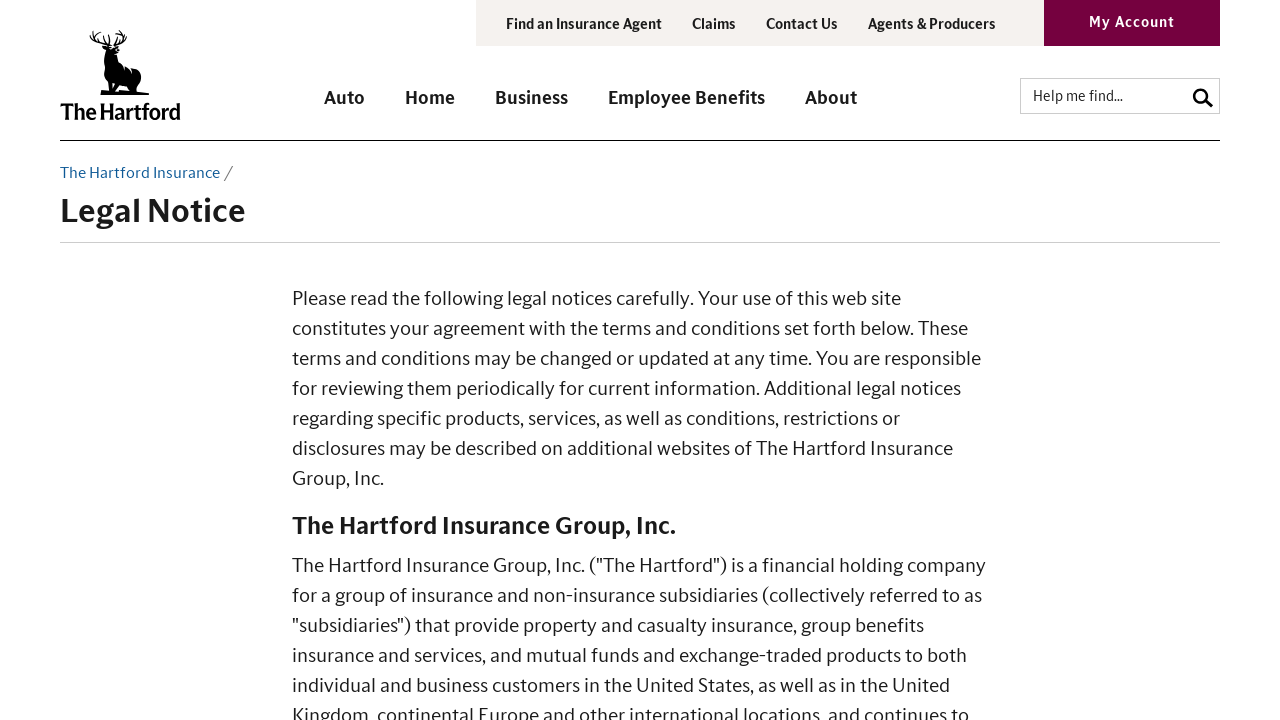